Functional test that verifies the page loads correctly by checking the title contains expected text and that a Login link is visible on the page.

Starting URL: https://jpteunm.com

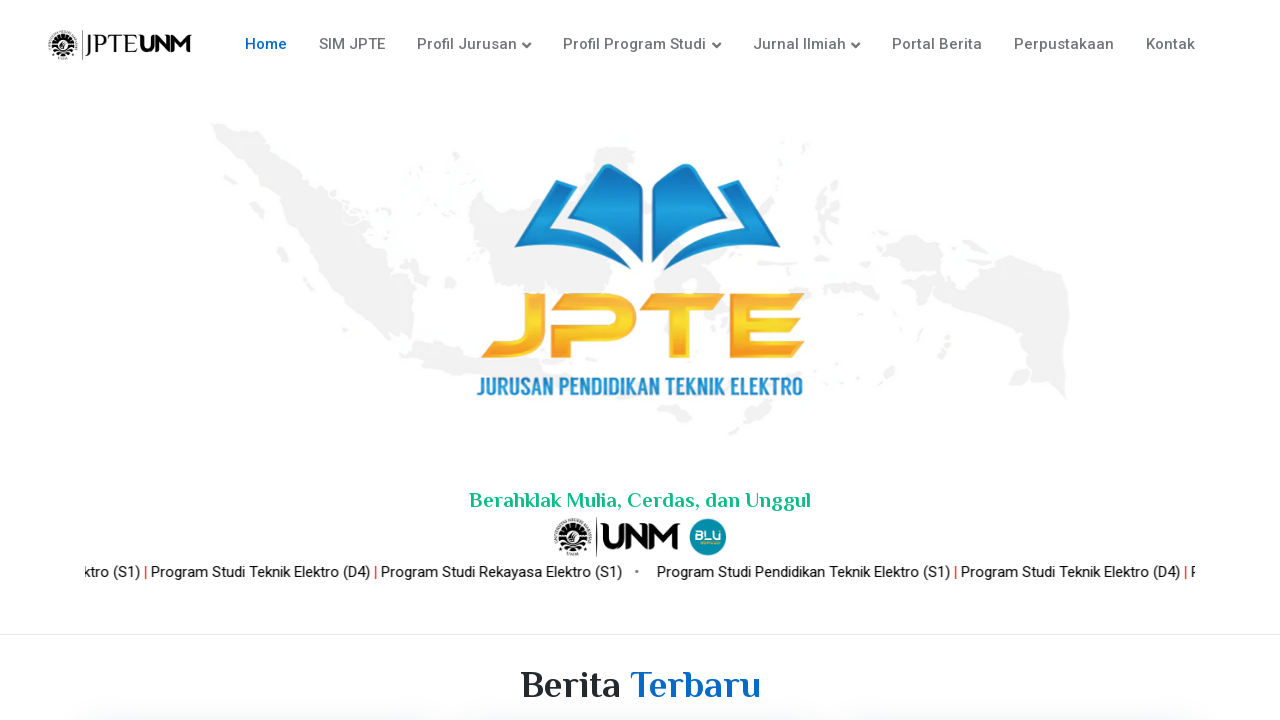

Waited for page to reach domcontentloaded state
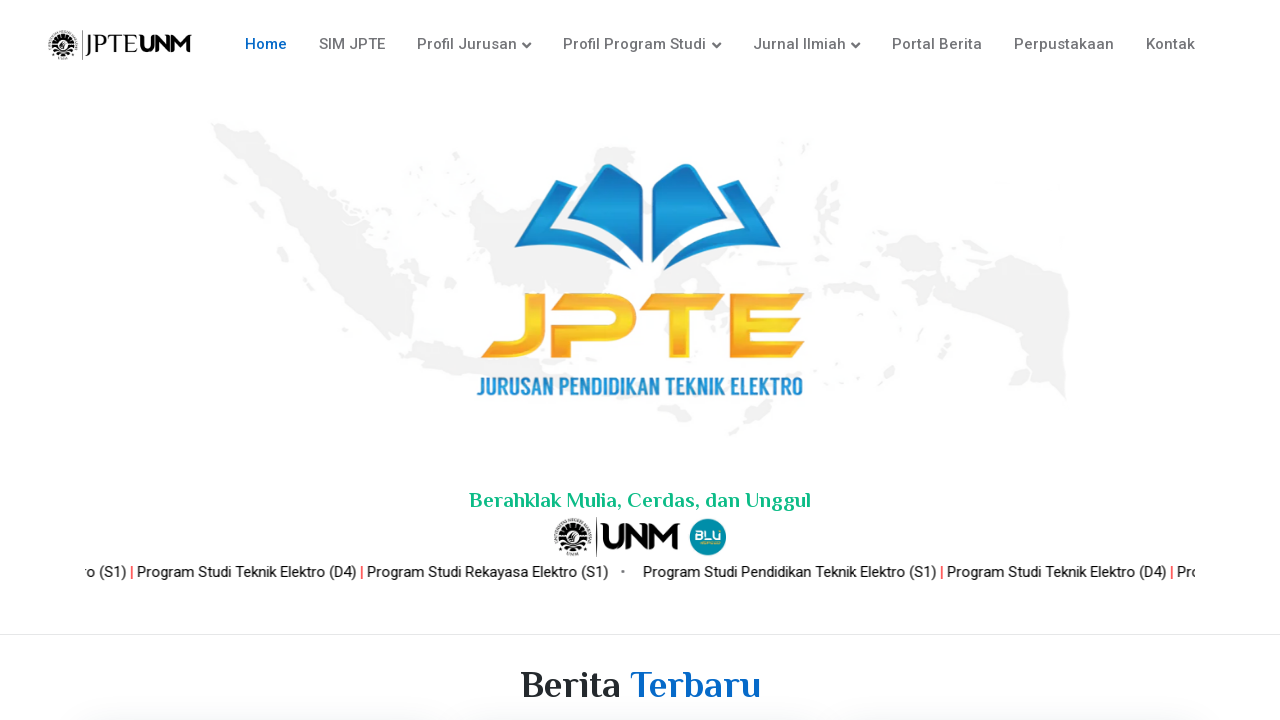

Retrieved page title
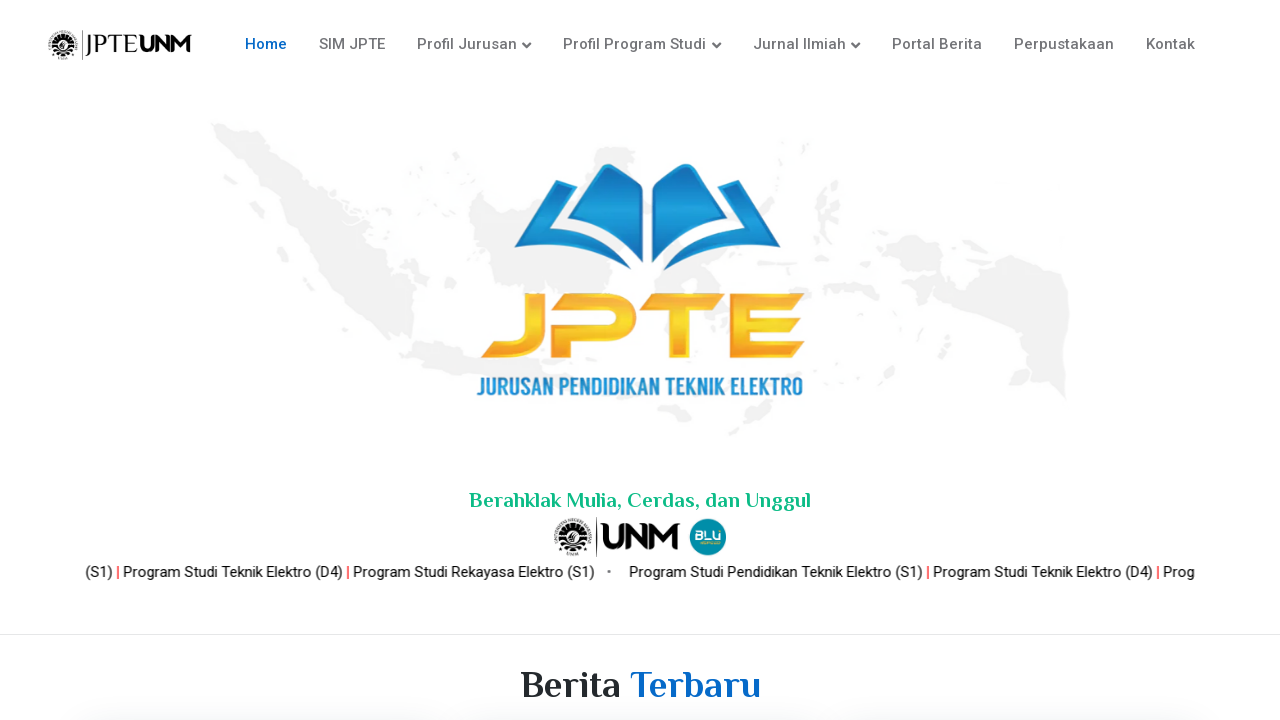

Verified title contains 'JPTE' or 'UNM' - actual title: 'Sistem Informasi JPTE-UNM'
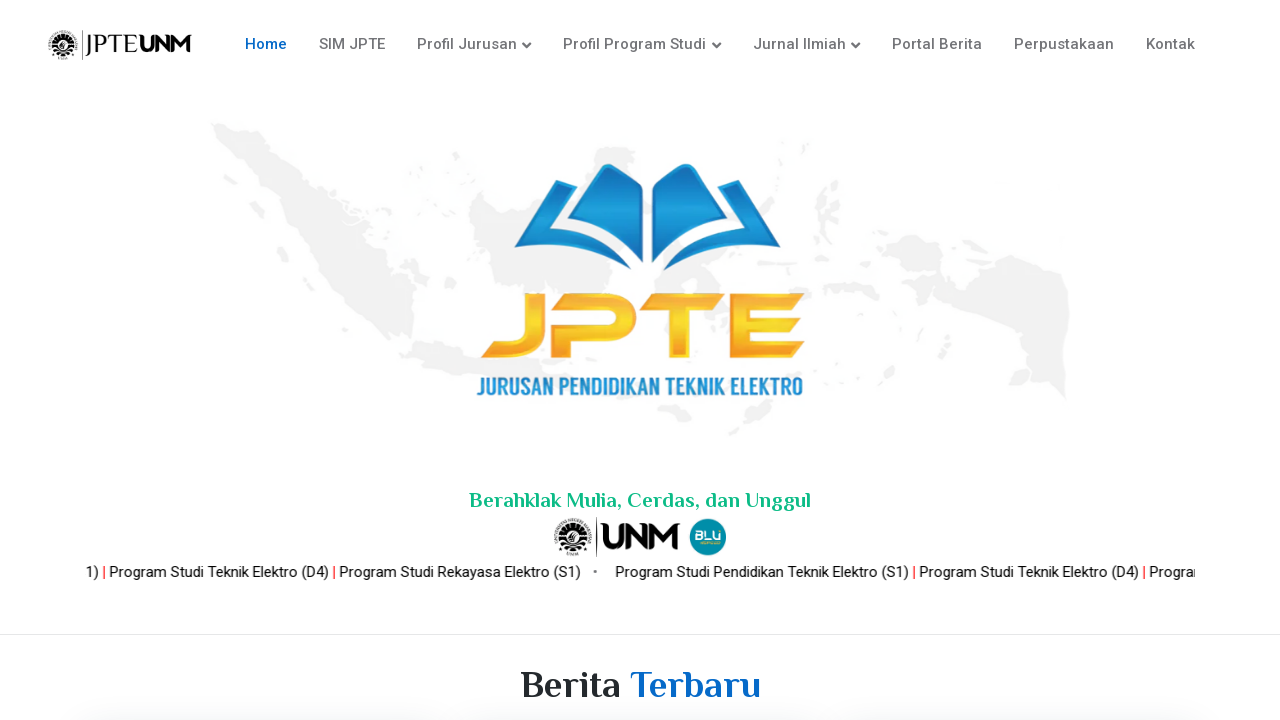

Located Login link on page
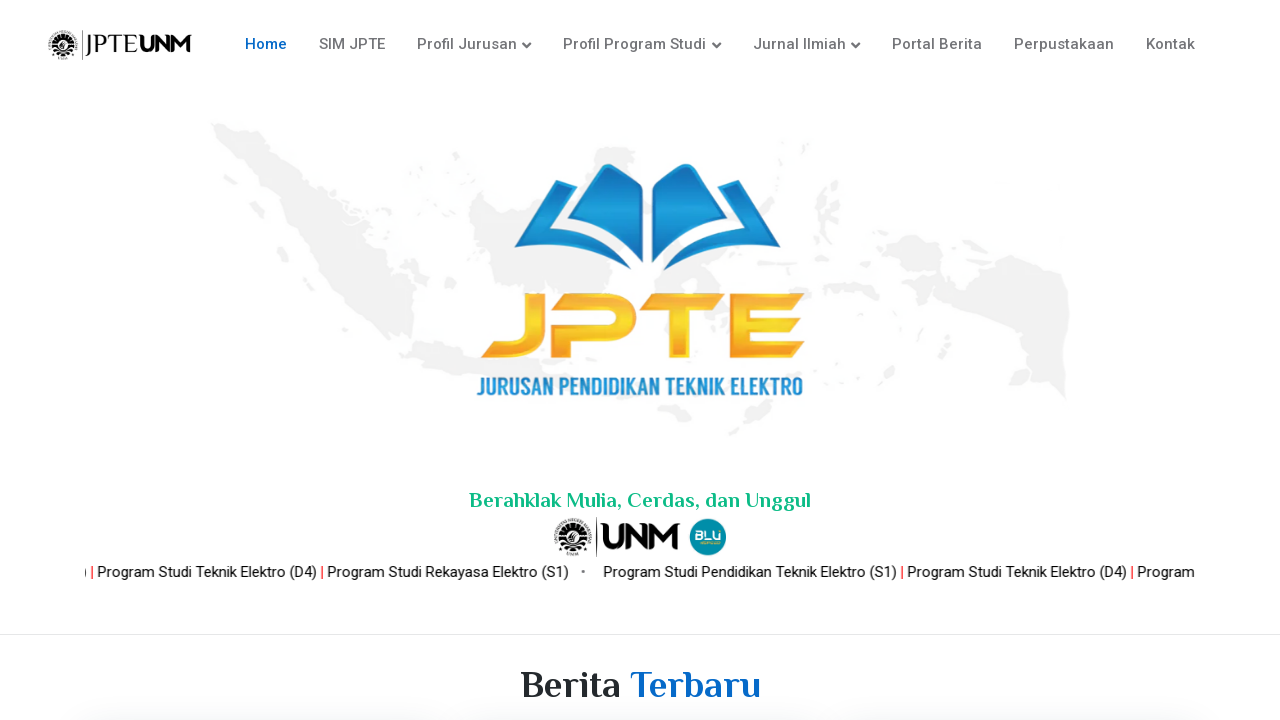

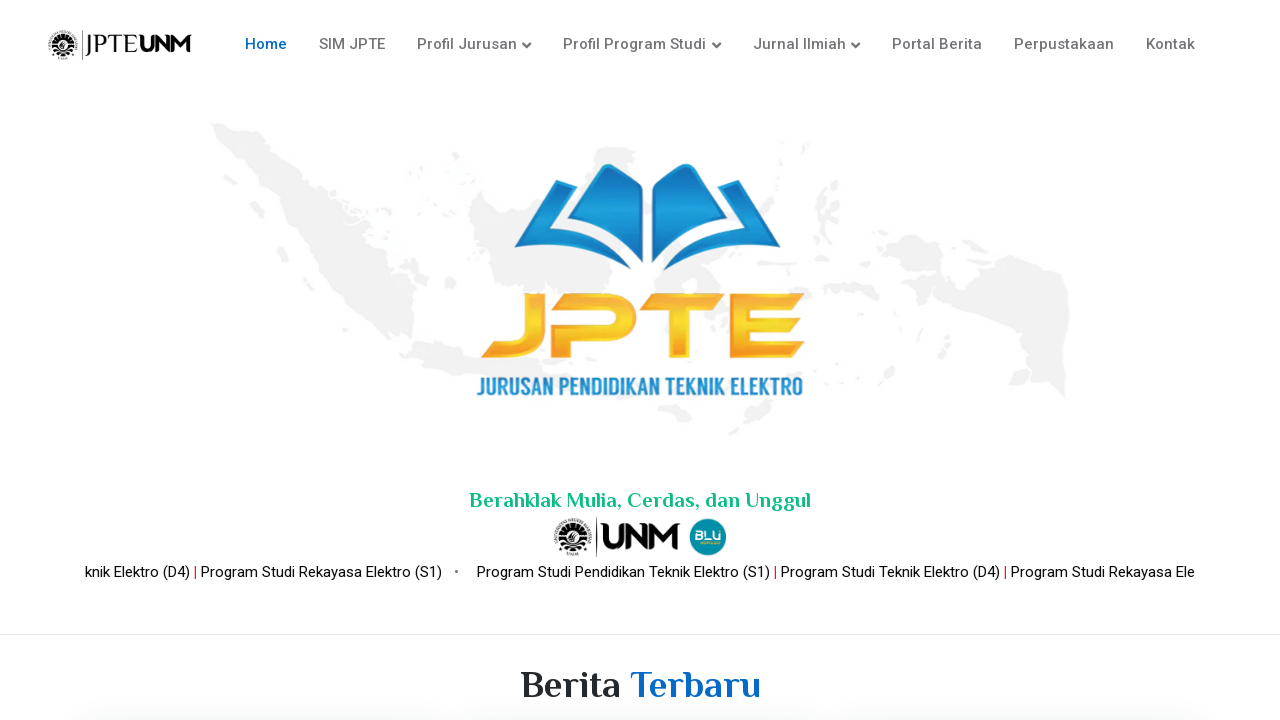